Tests that entering a name with less than 5 characters shows a validation error

Starting URL: https://dashboard.melaka.app/register

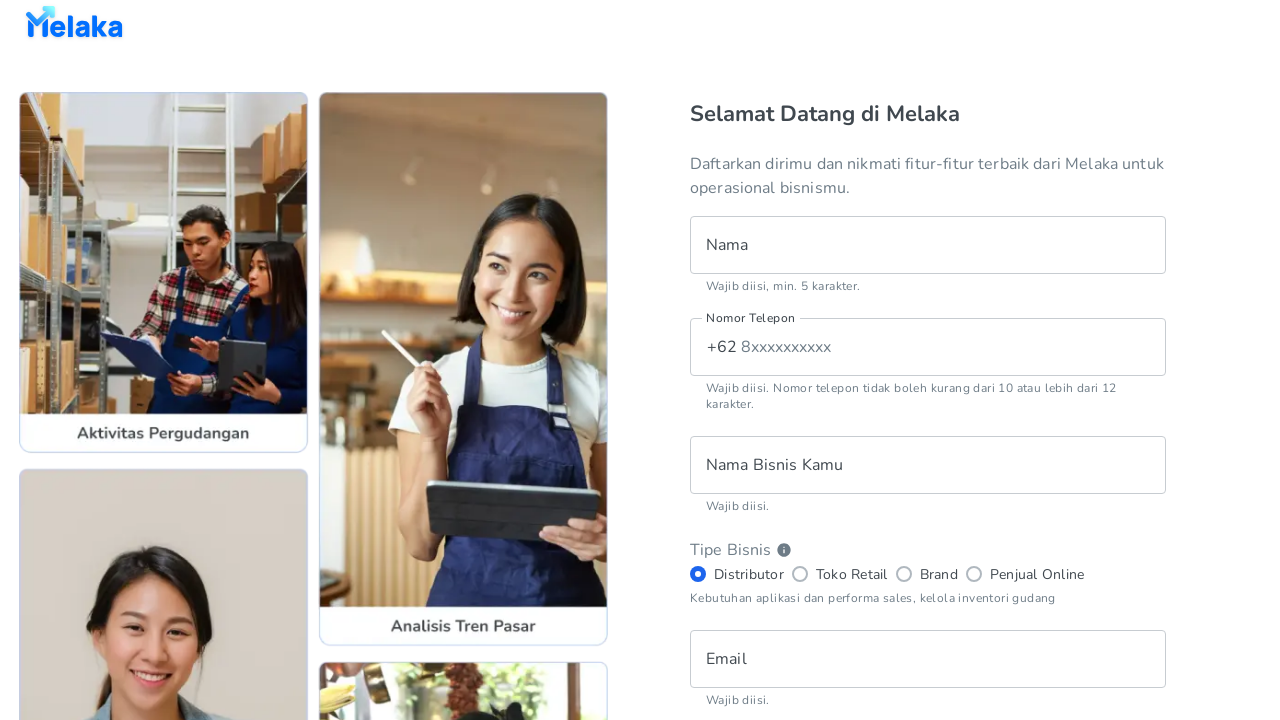

Filled name field with 'abc' (3 characters, under 5 character minimum) on input[data-testid="register__text-field__name"]
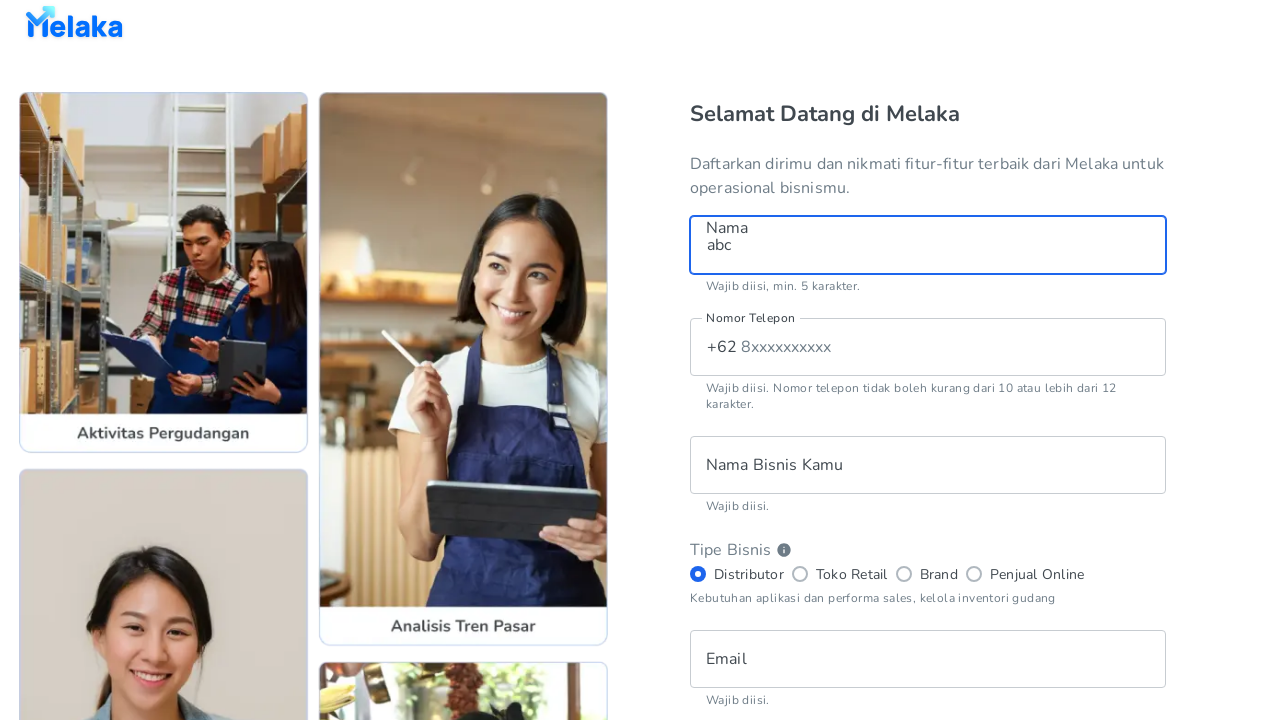

Name validation error message became visible
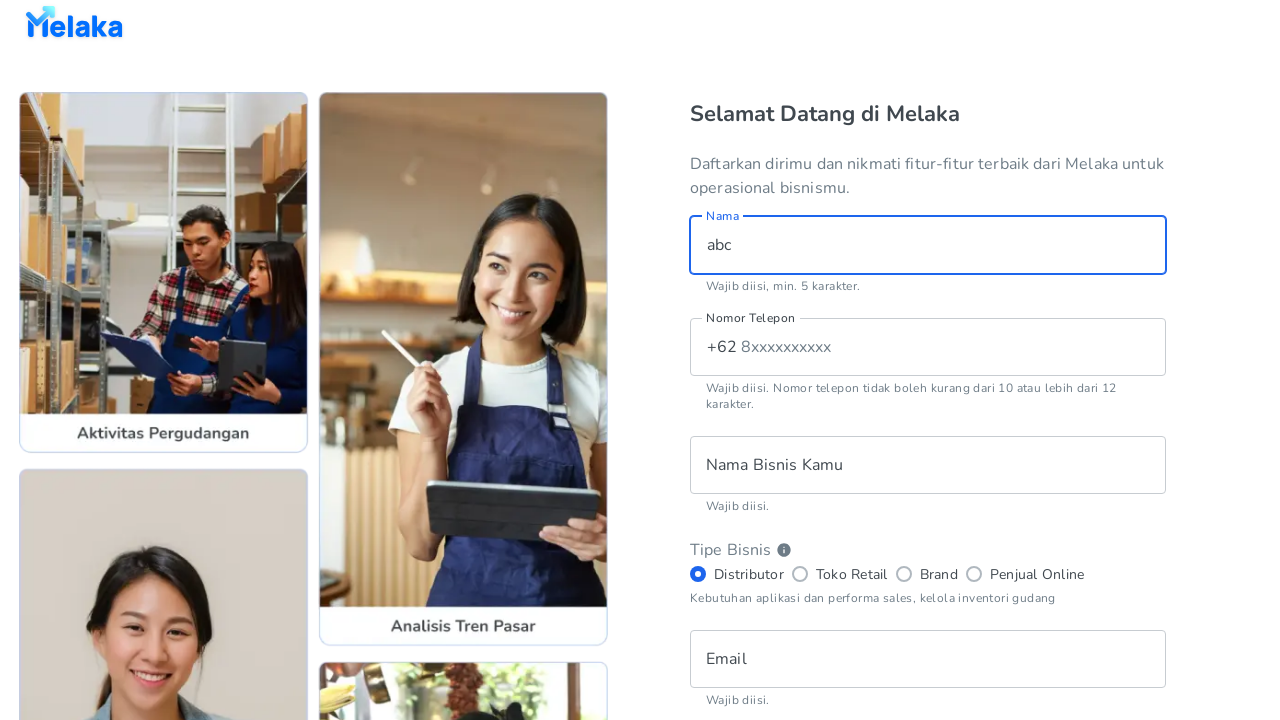

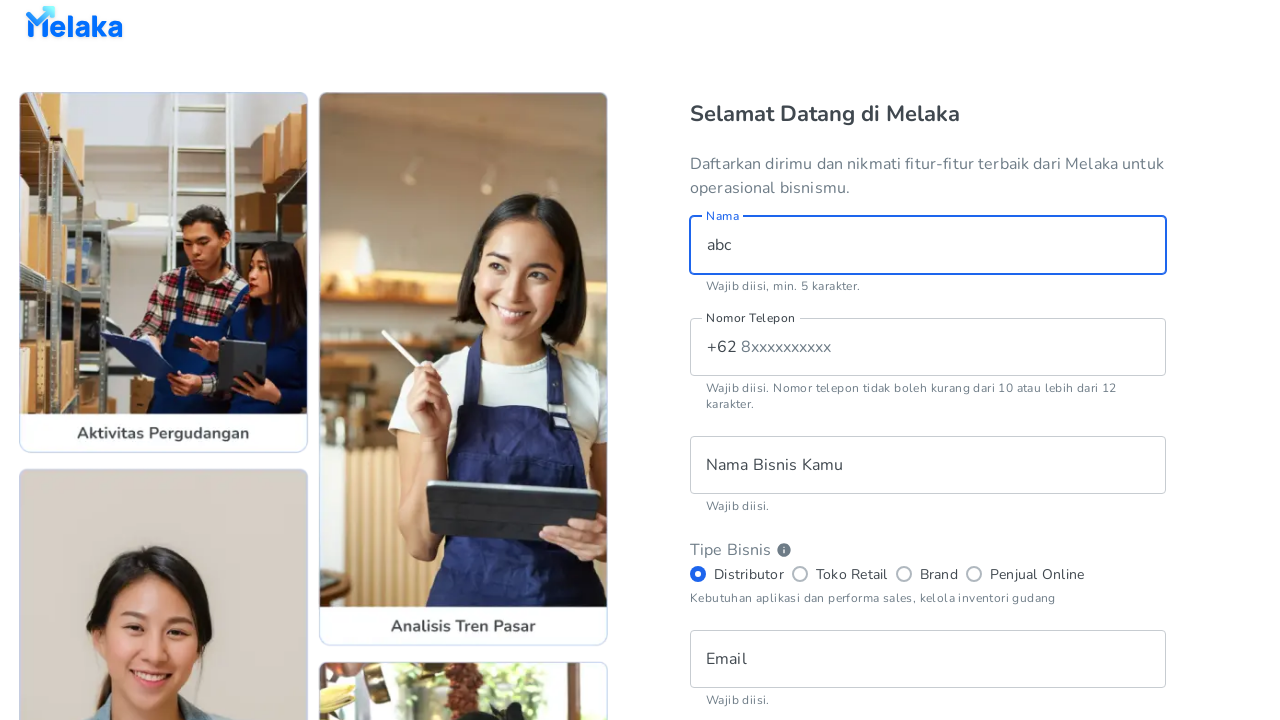